Fills out a registration form by entering first name, last name, and address fields

Starting URL: https://demo.automationtesting.in/Register.html

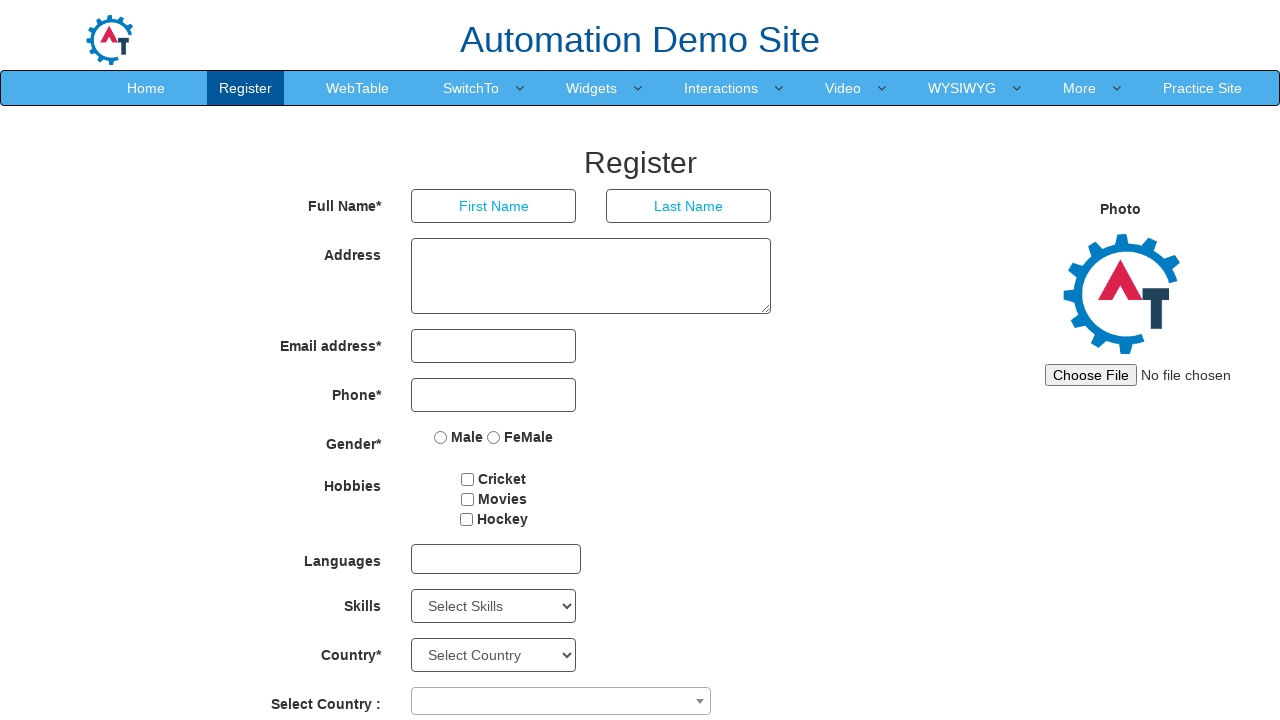

Filled first name field with 'John' on input[placeholder='First Name']
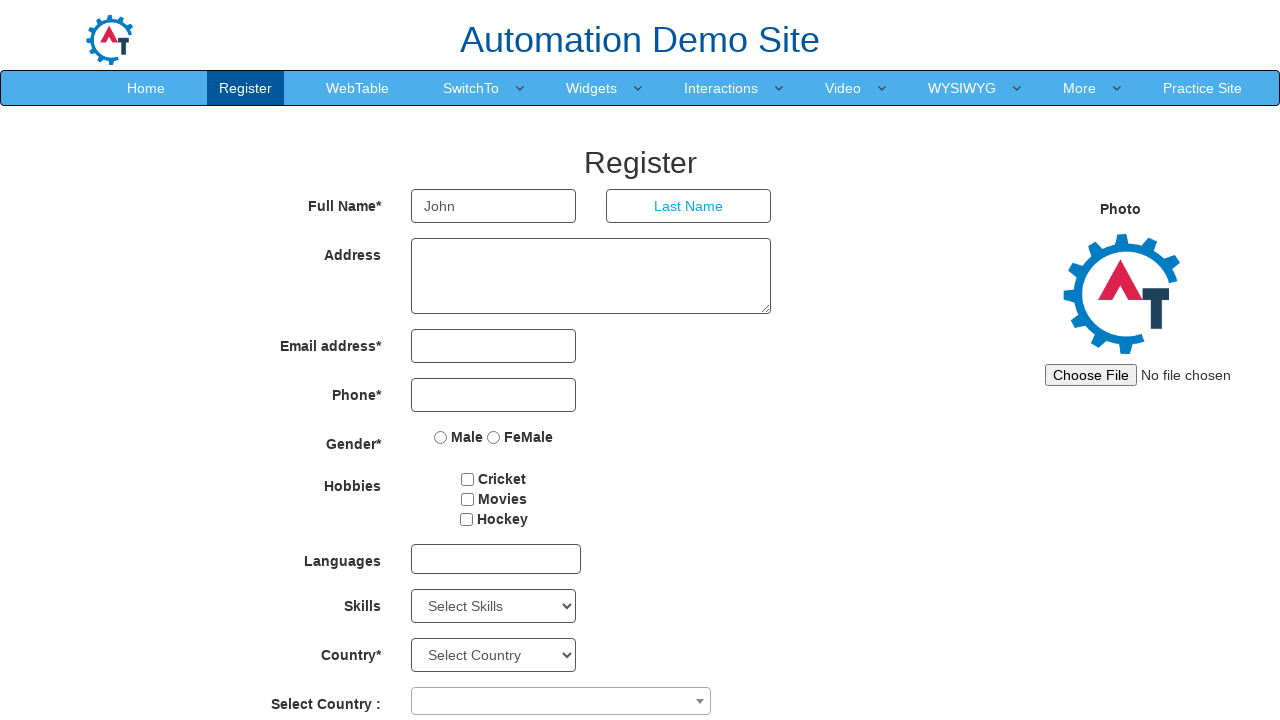

Filled last name field with 'Smith' on input[placeholder='Last Name']
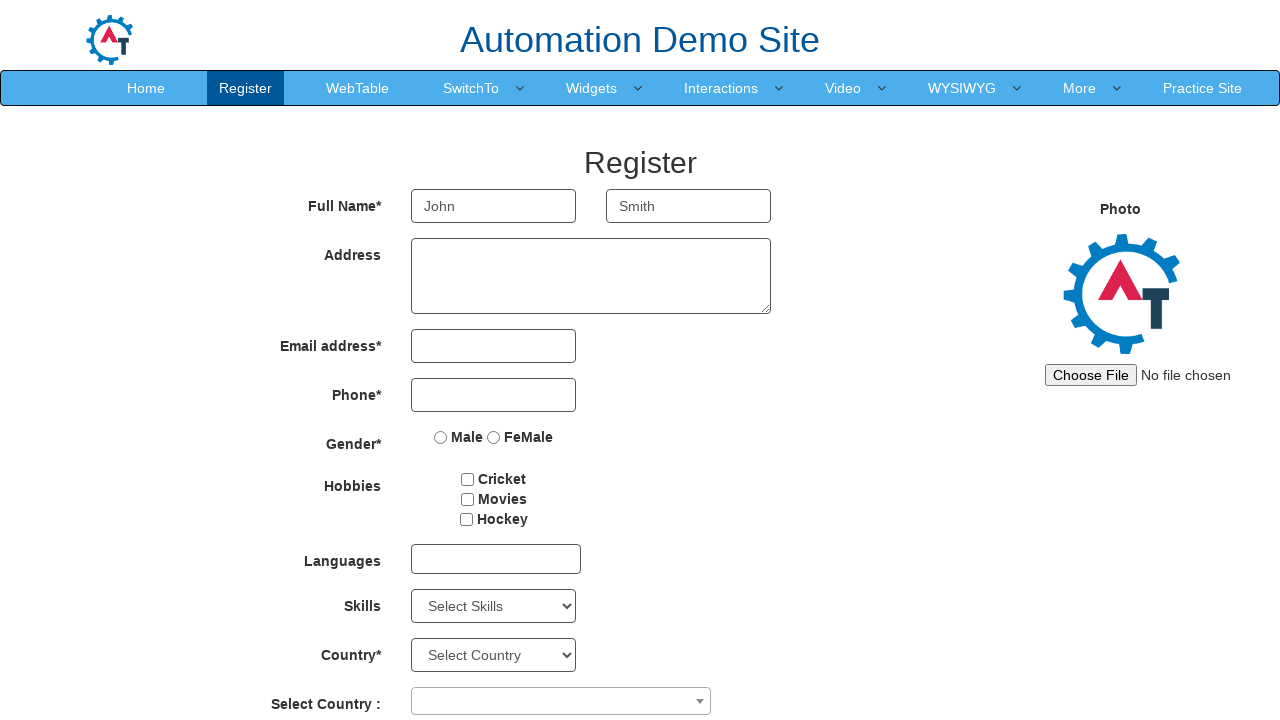

Filled address field with '123 Main Street, City 412707' on //*[@id='basicBootstrapForm']/div[2]/div/textarea
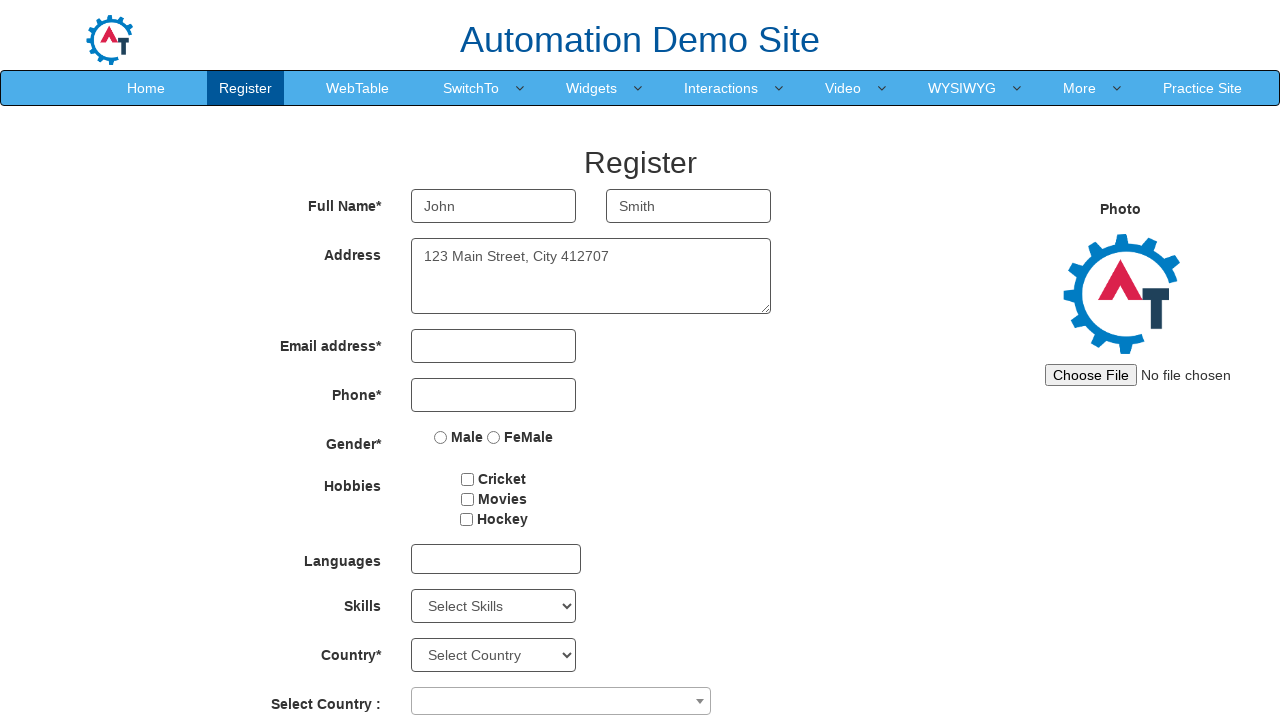

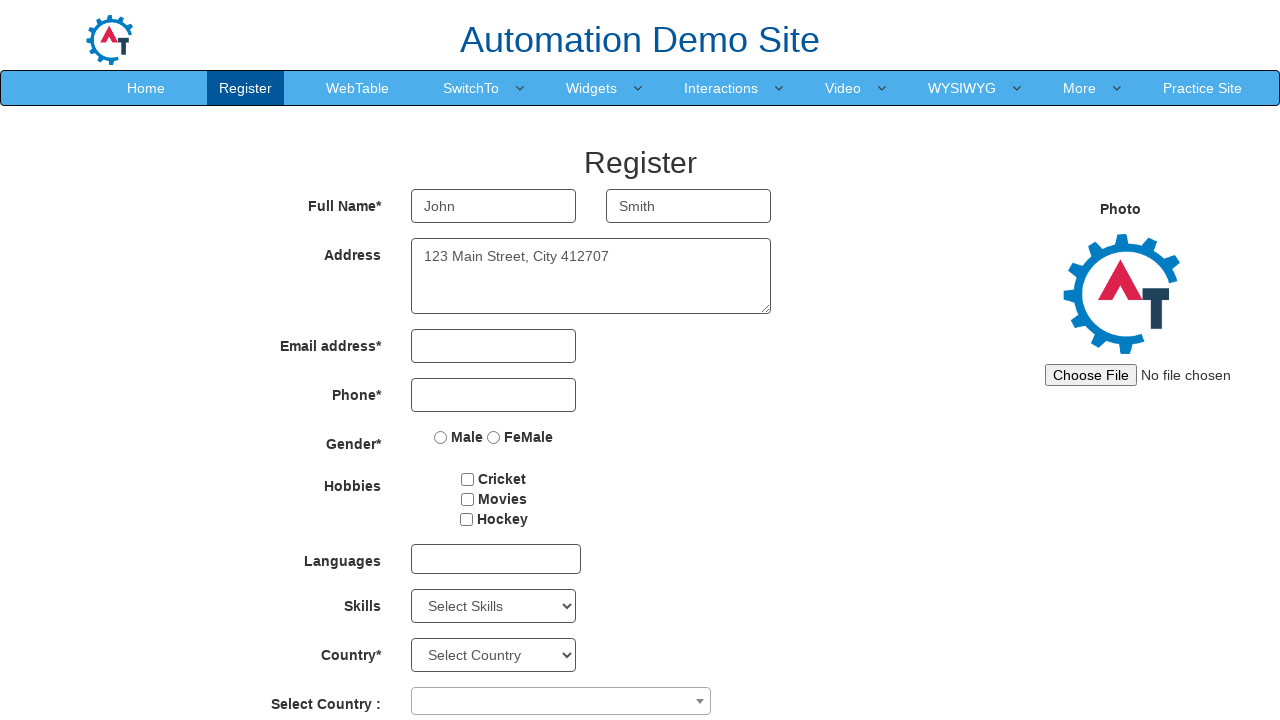